Tests clicking the Windows download button on Discord's download page to initiate a download

Starting URL: https://discord.com/download

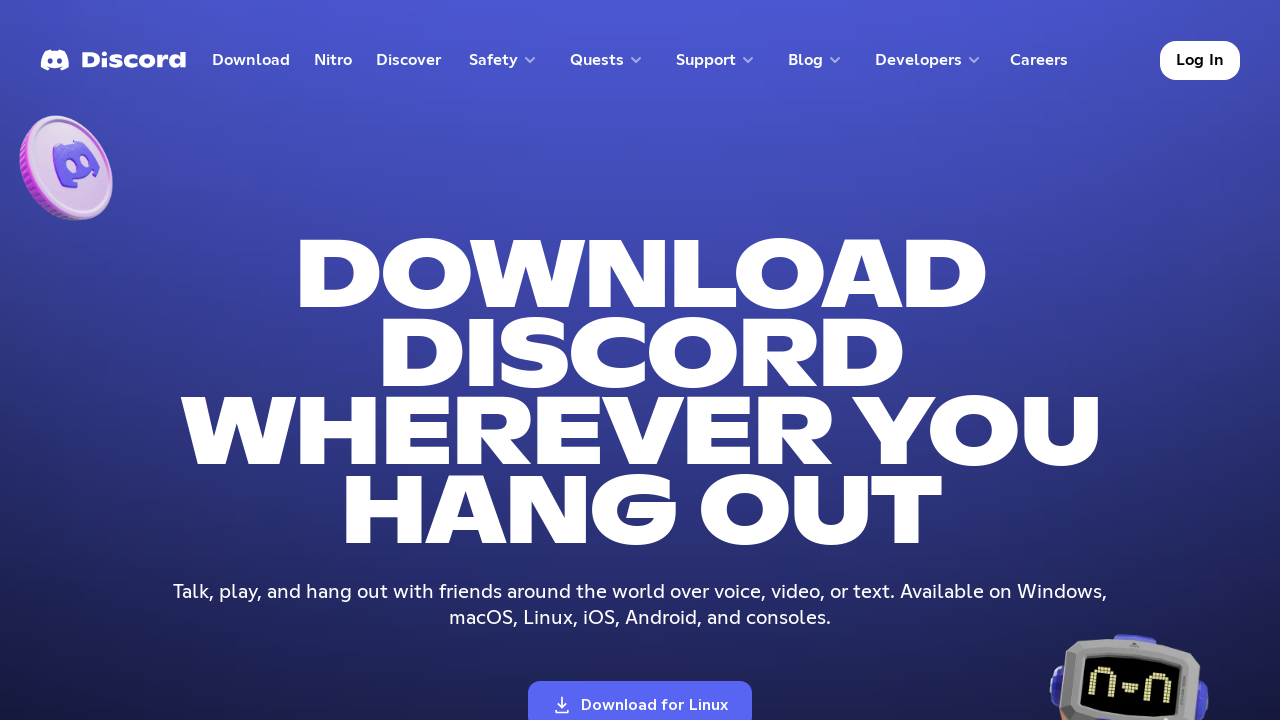

Clicked Windows download button on Discord's download page at (640, 696) on .btn
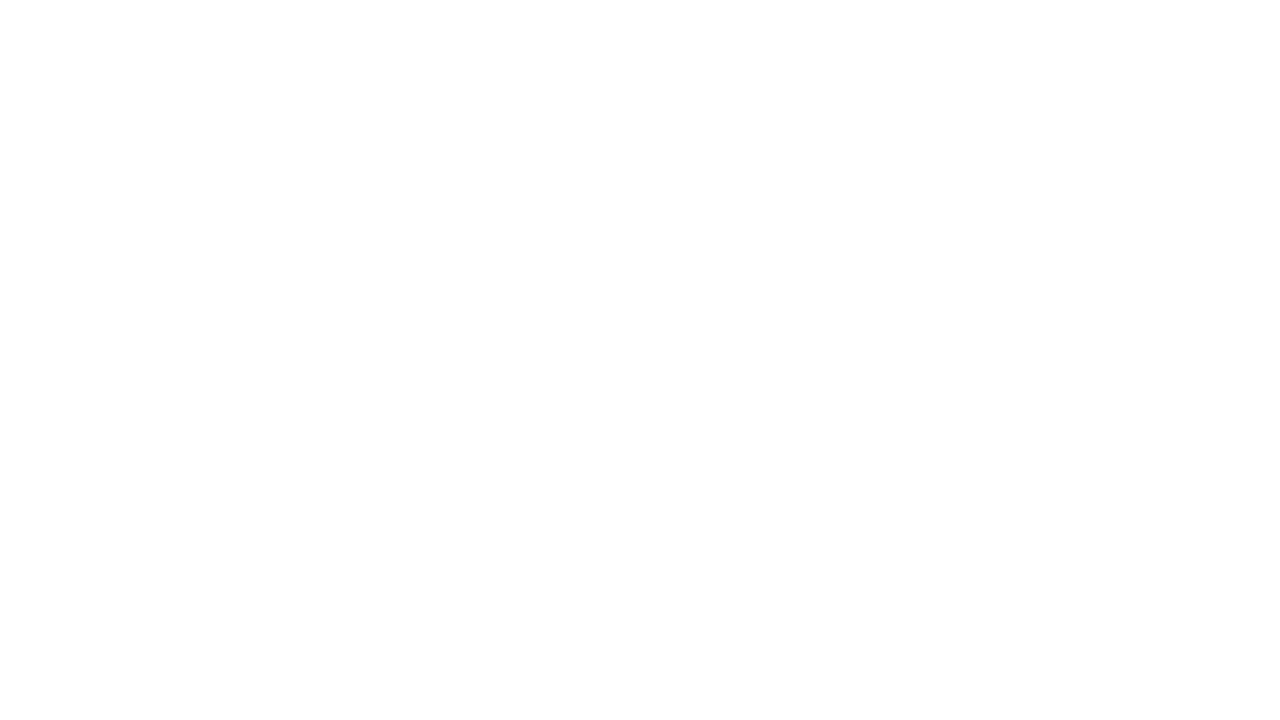

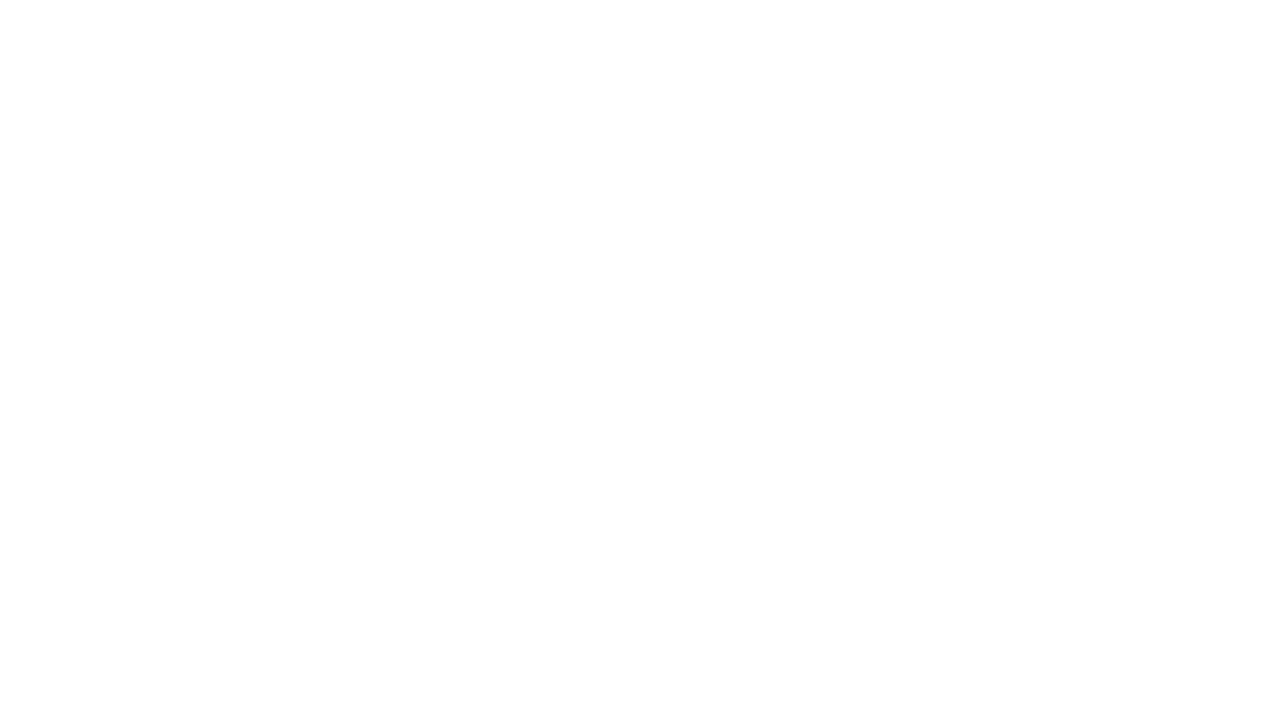